Tests multi-select dropdown functionality by selecting the first 4 options in a dropdown element on a test page.

Starting URL: http://omayo.blogspot.com/

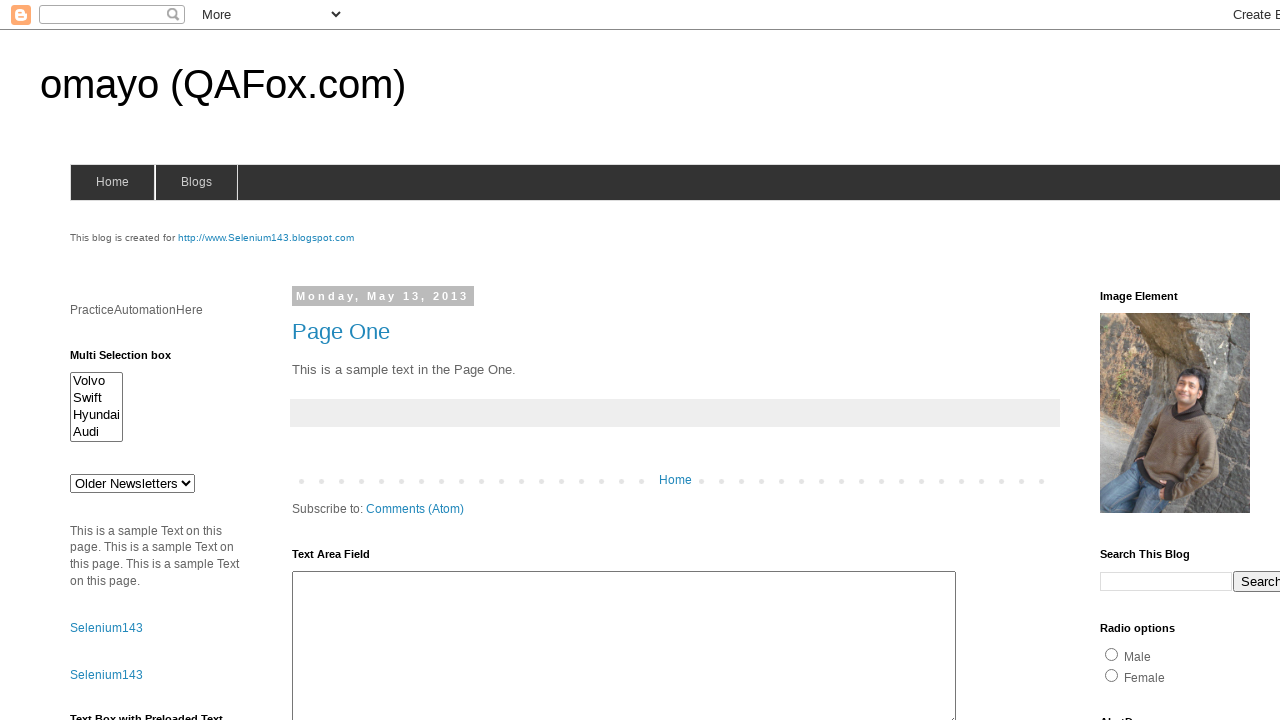

Multi-select dropdown element located and waited for visibility
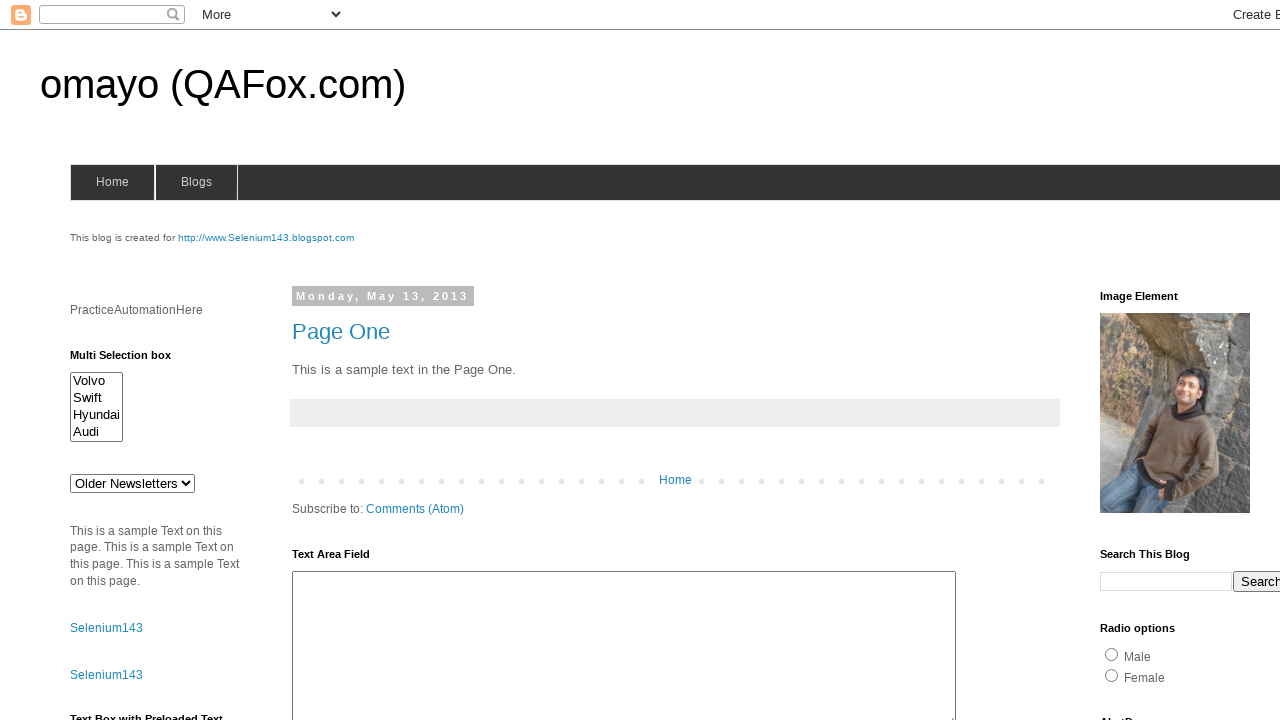

Selected option at index 0 from multi-select dropdown on select#multiselect1
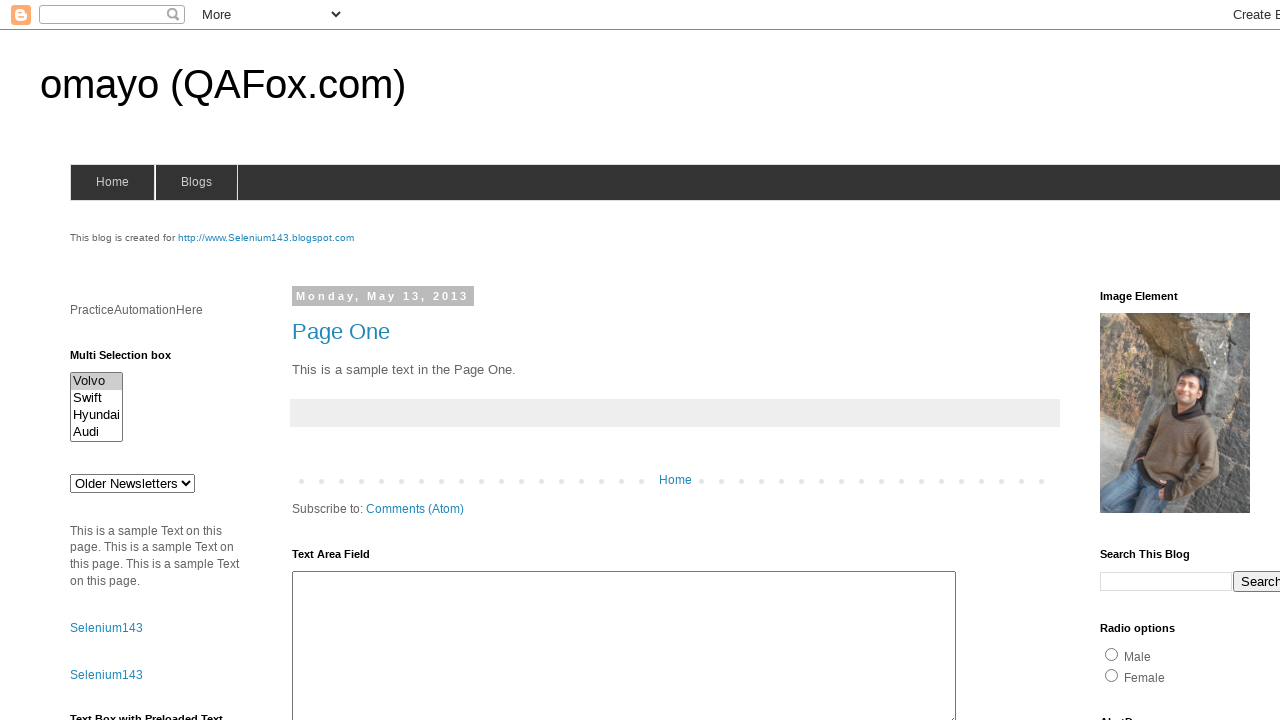

Waited 2000ms after selecting option at index 0
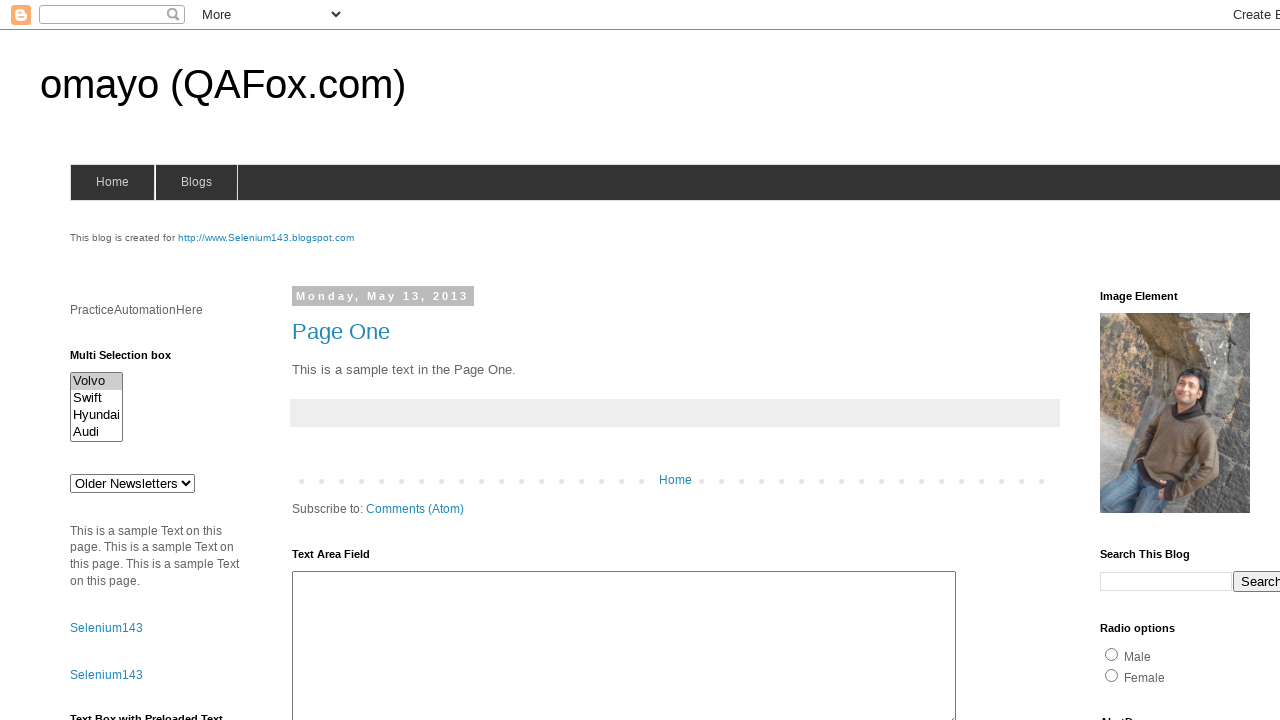

Selected option at index 1 from multi-select dropdown on select#multiselect1
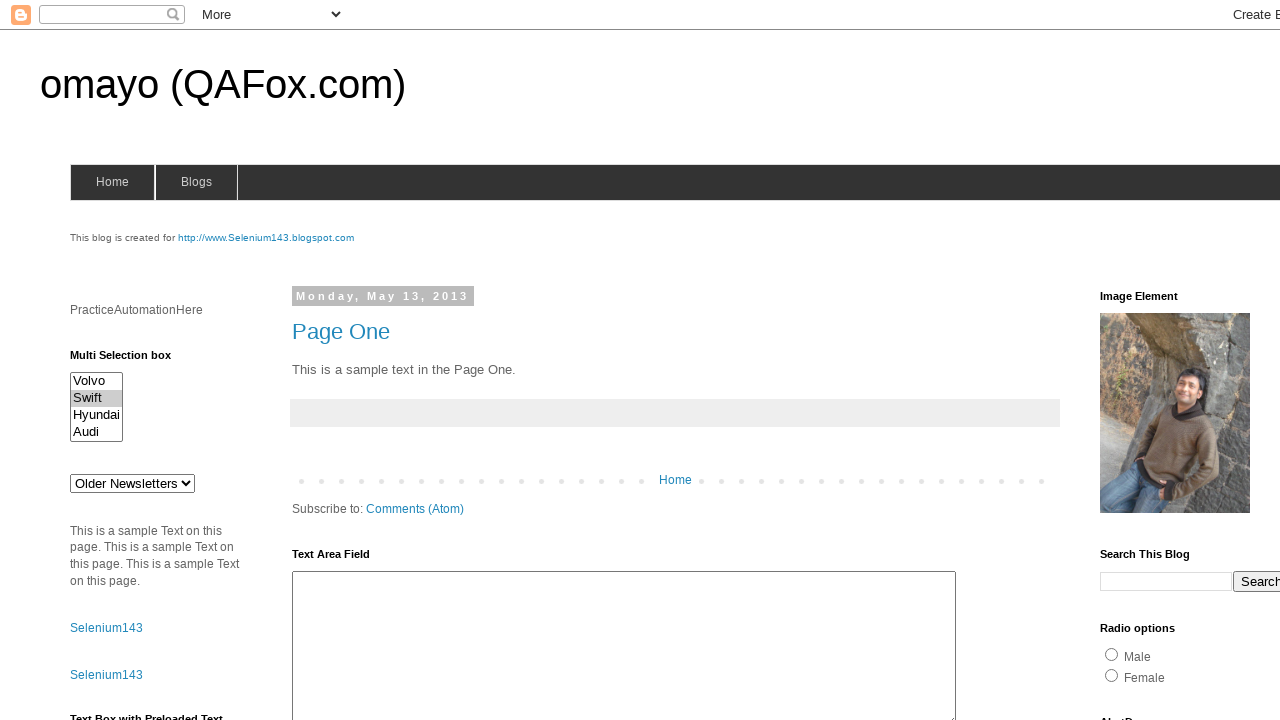

Waited 2000ms after selecting option at index 1
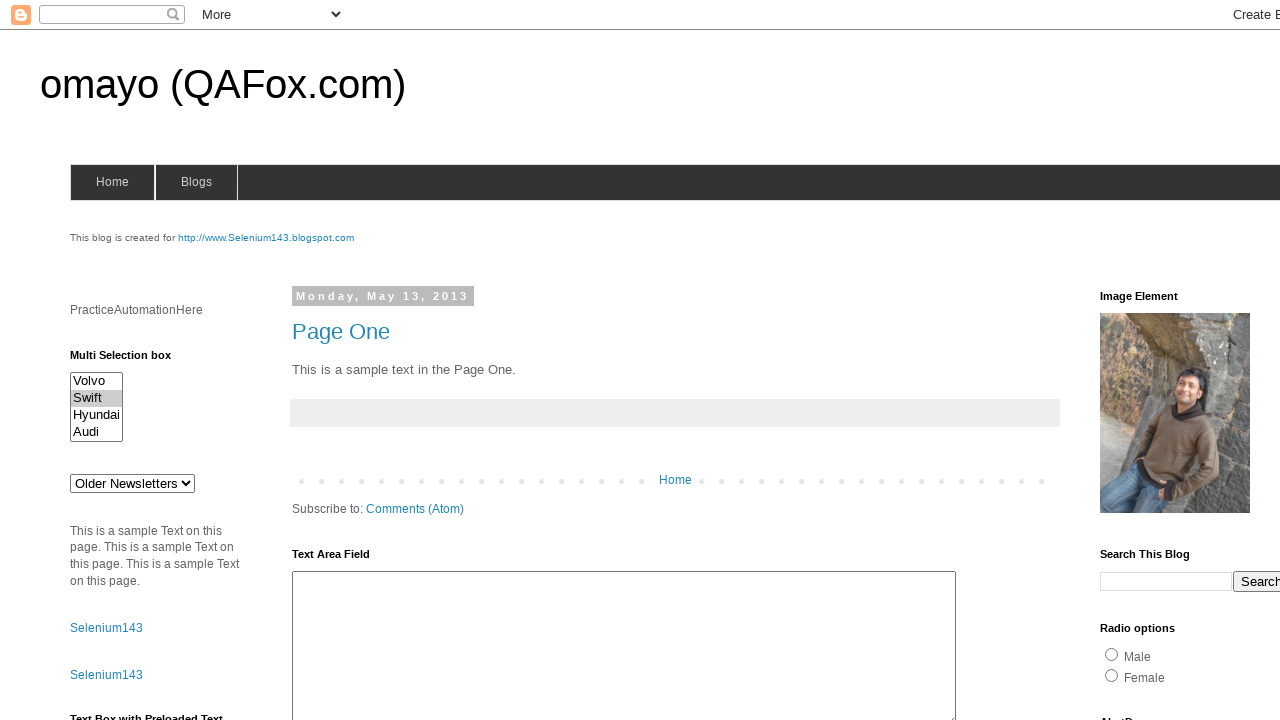

Selected option at index 2 from multi-select dropdown on select#multiselect1
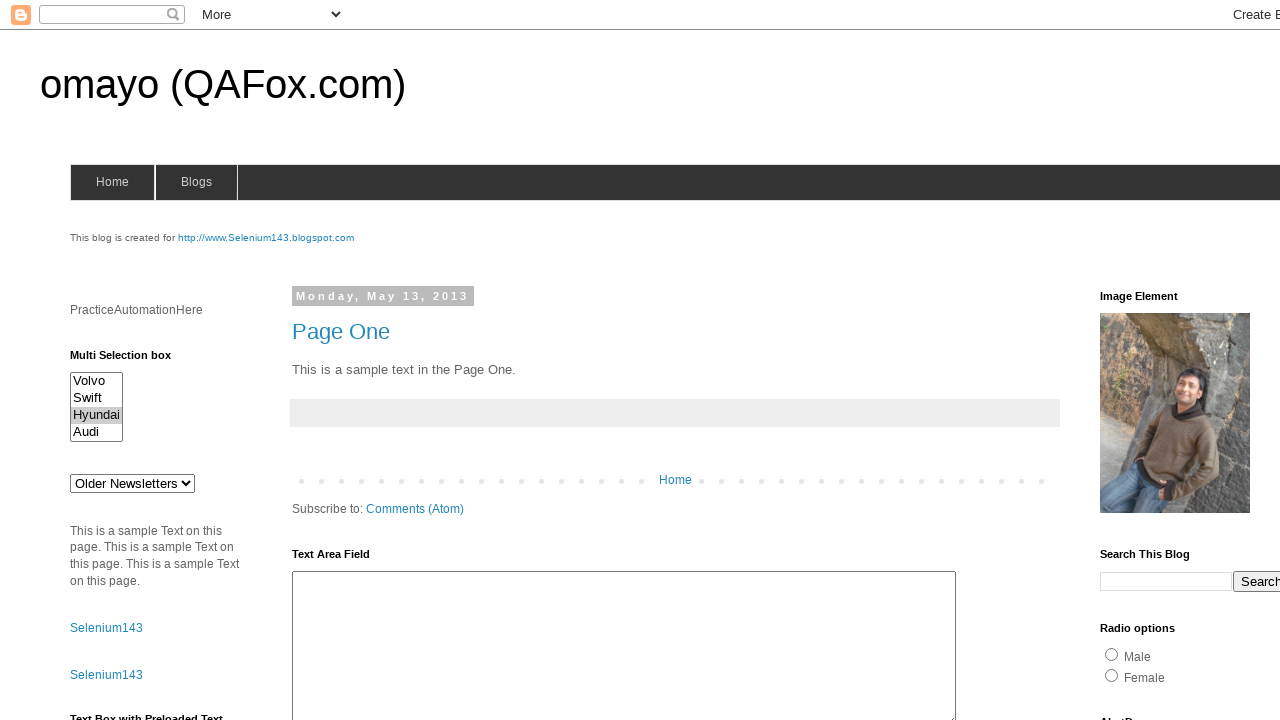

Waited 2000ms after selecting option at index 2
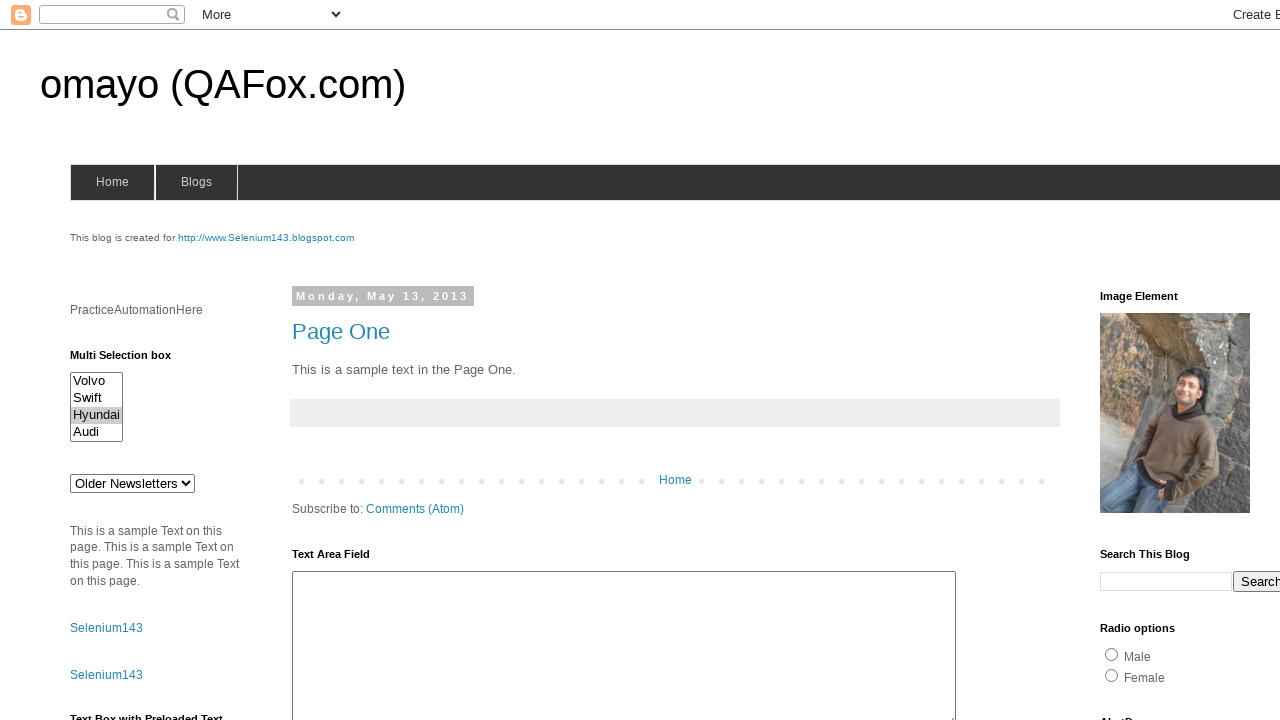

Selected option at index 3 from multi-select dropdown on select#multiselect1
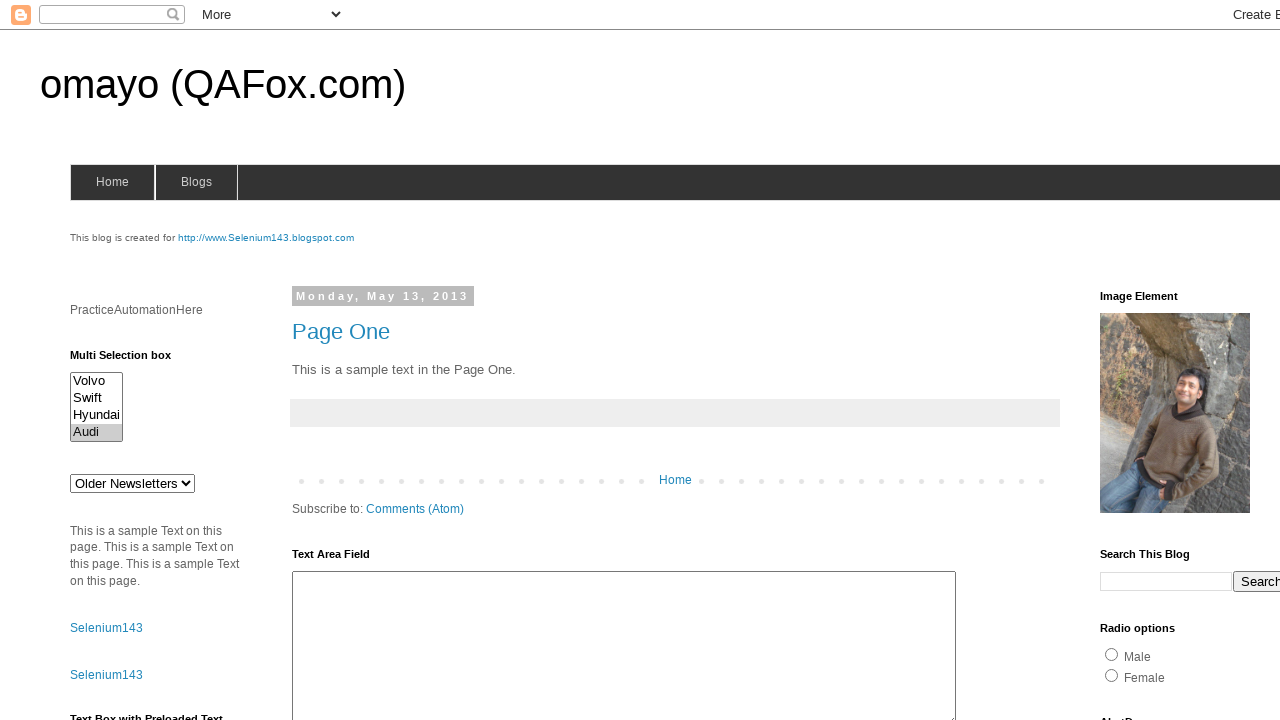

Waited 2000ms after selecting option at index 3
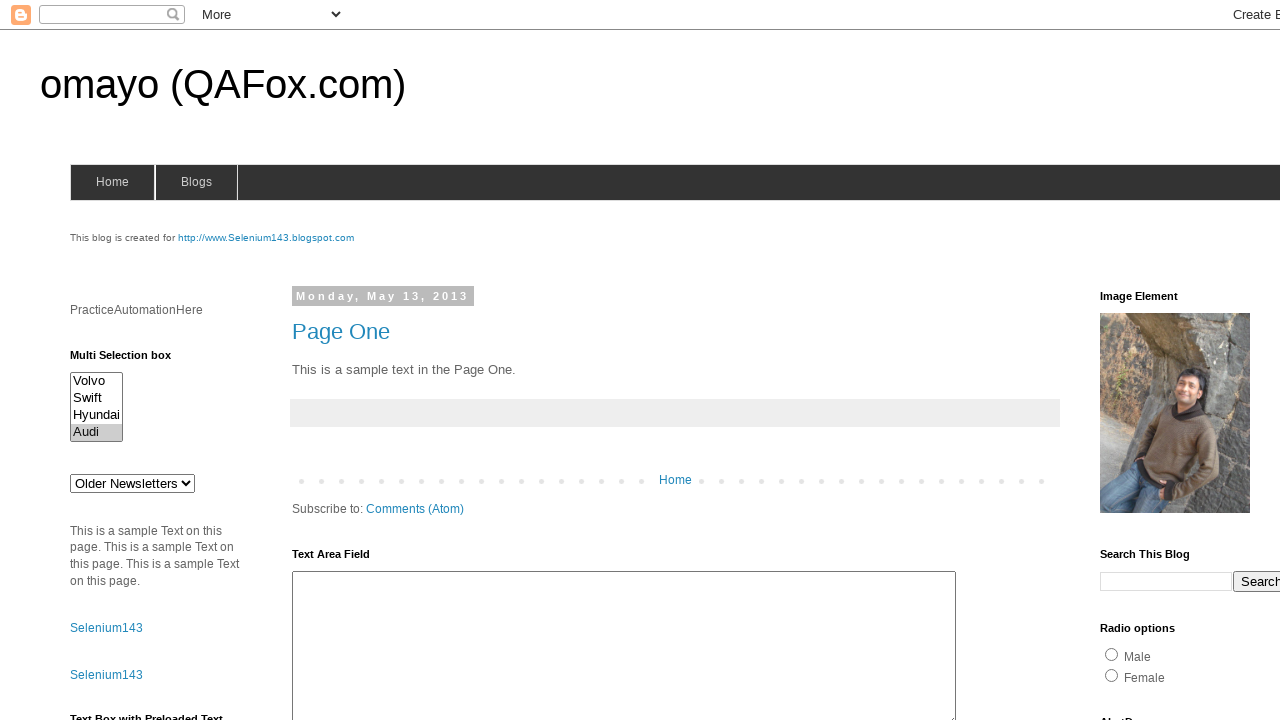

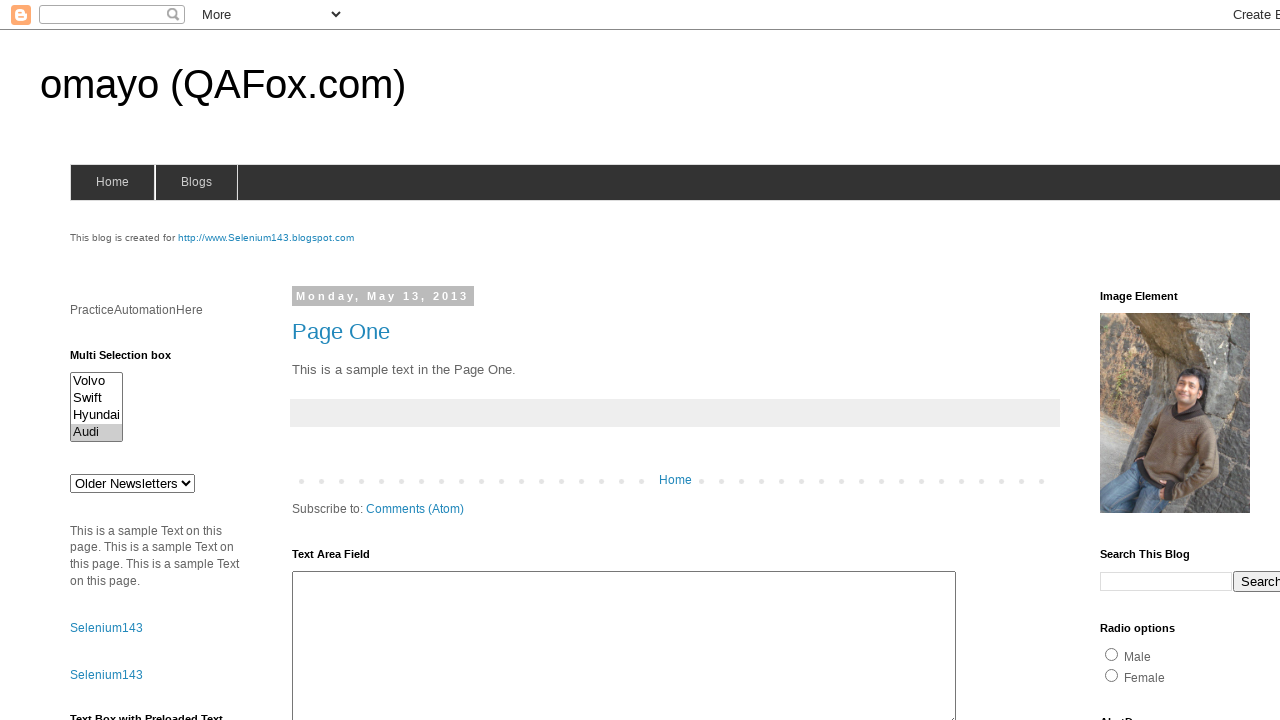